Tests form validation with decimal employee number "11,2" expecting number error to be displayed

Starting URL: https://elenarivero.github.io/Ejercicio2/index.html

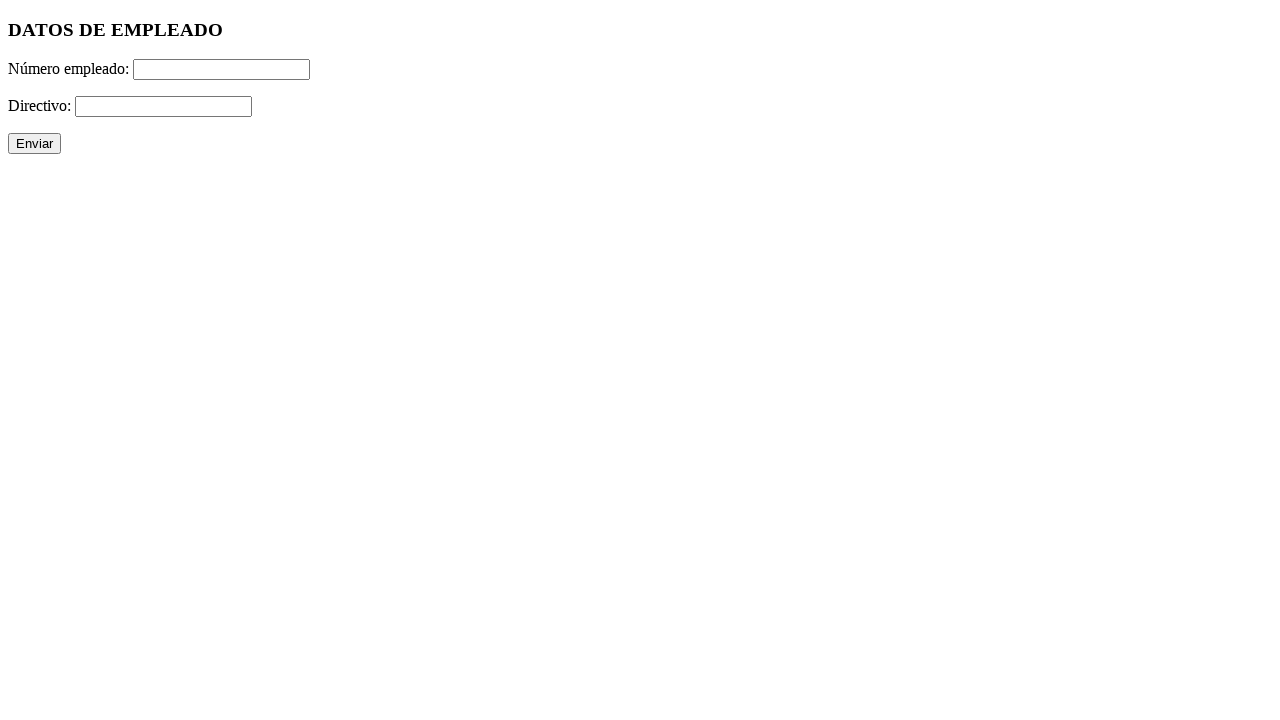

Filled employee number field with decimal value '11,2' on #numero
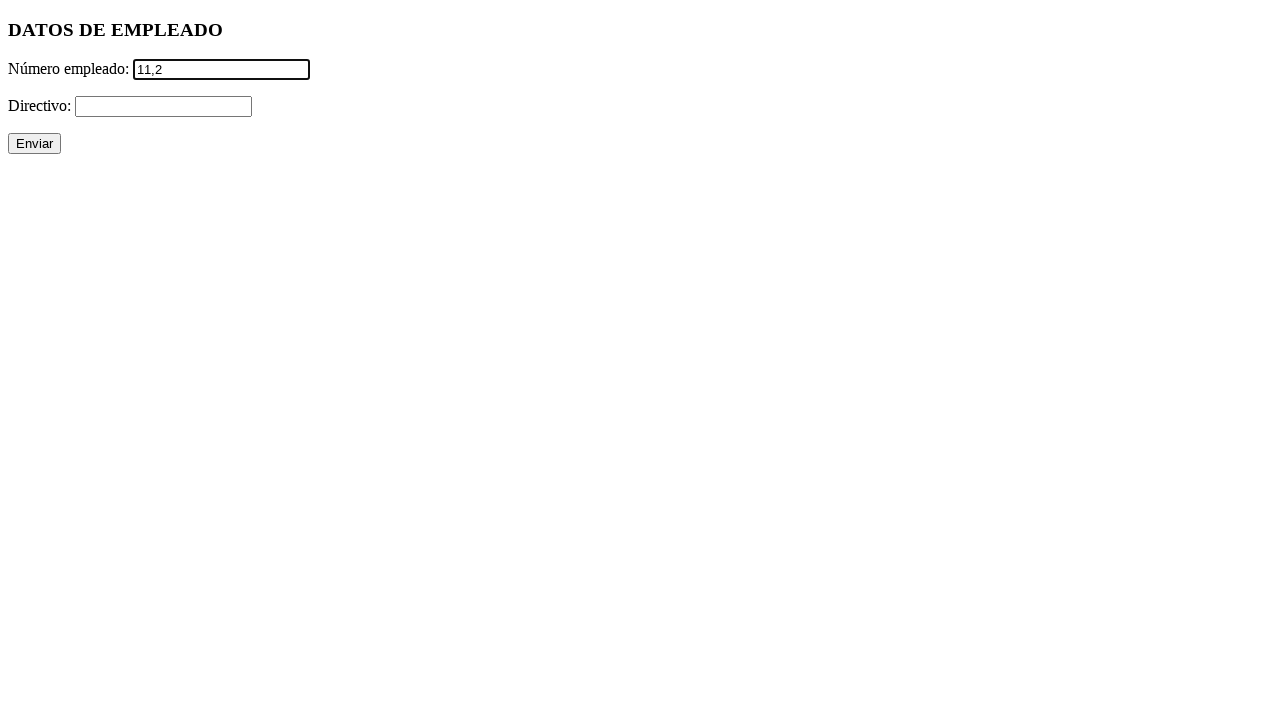

Filled directivo field with '+' on #directivo
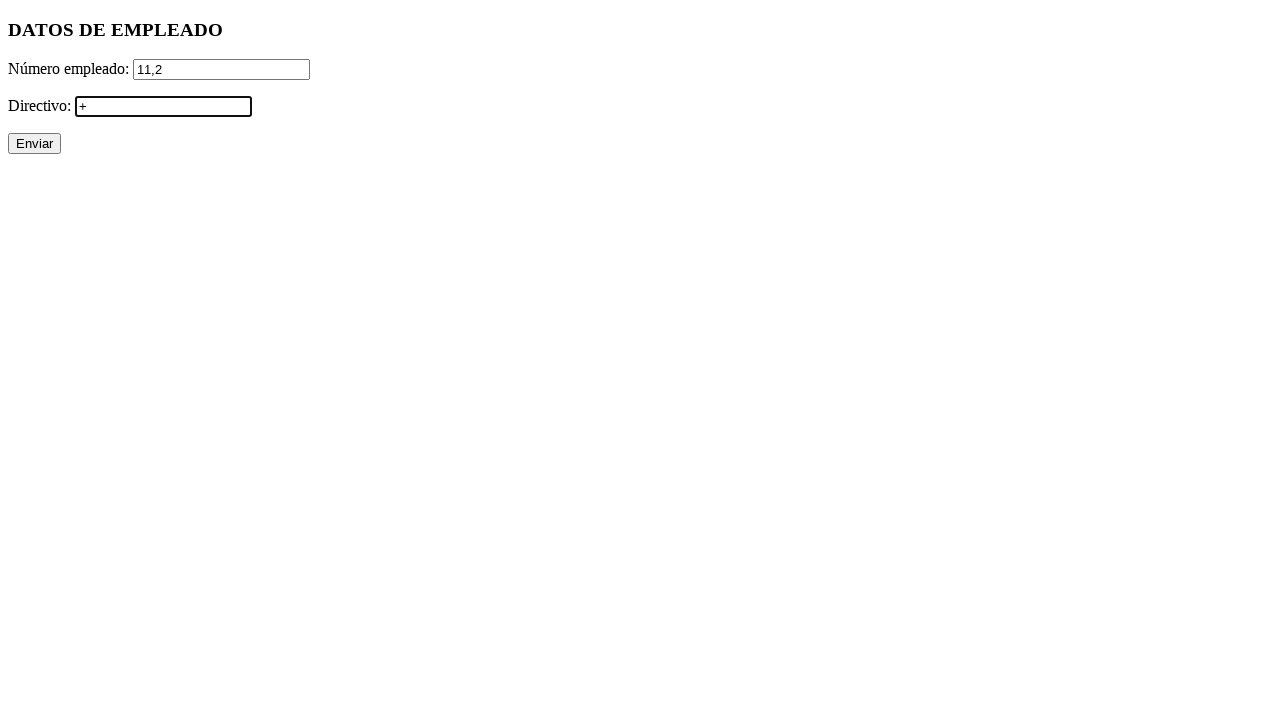

Clicked submit button to validate form at (34, 144) on xpath=//p/input[@type='submit']
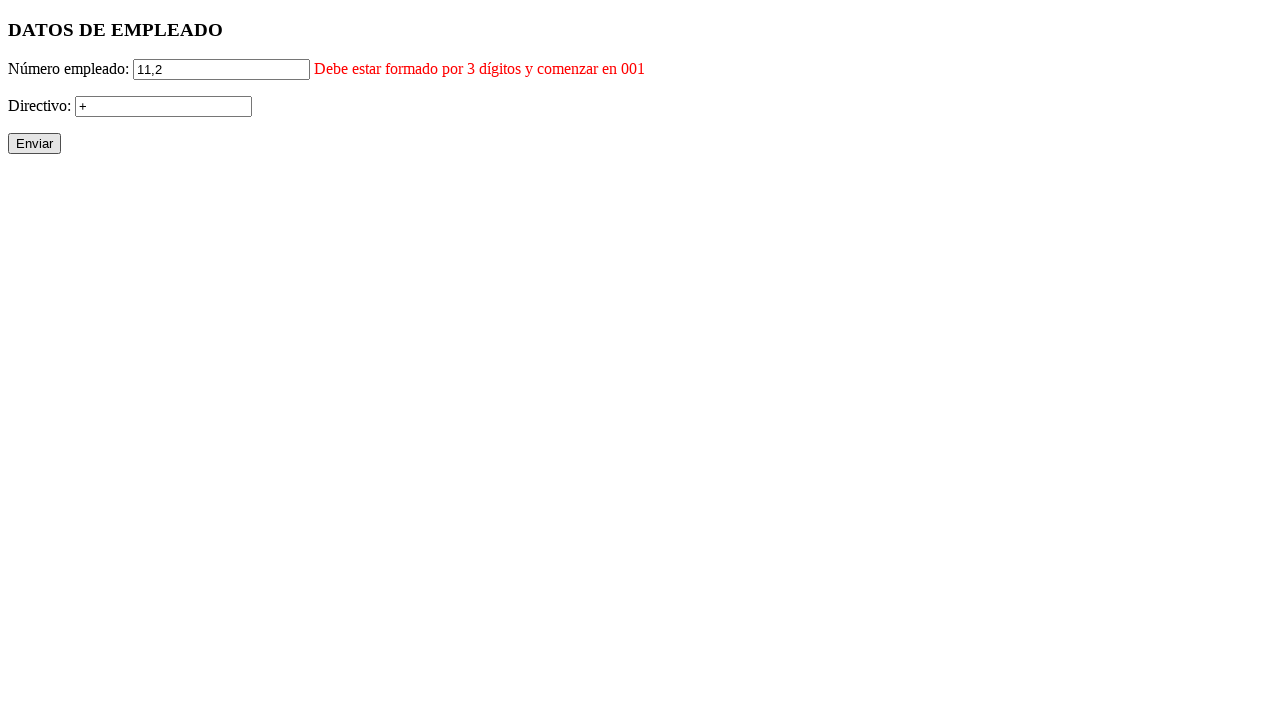

Number error message displayed for decimal employee number
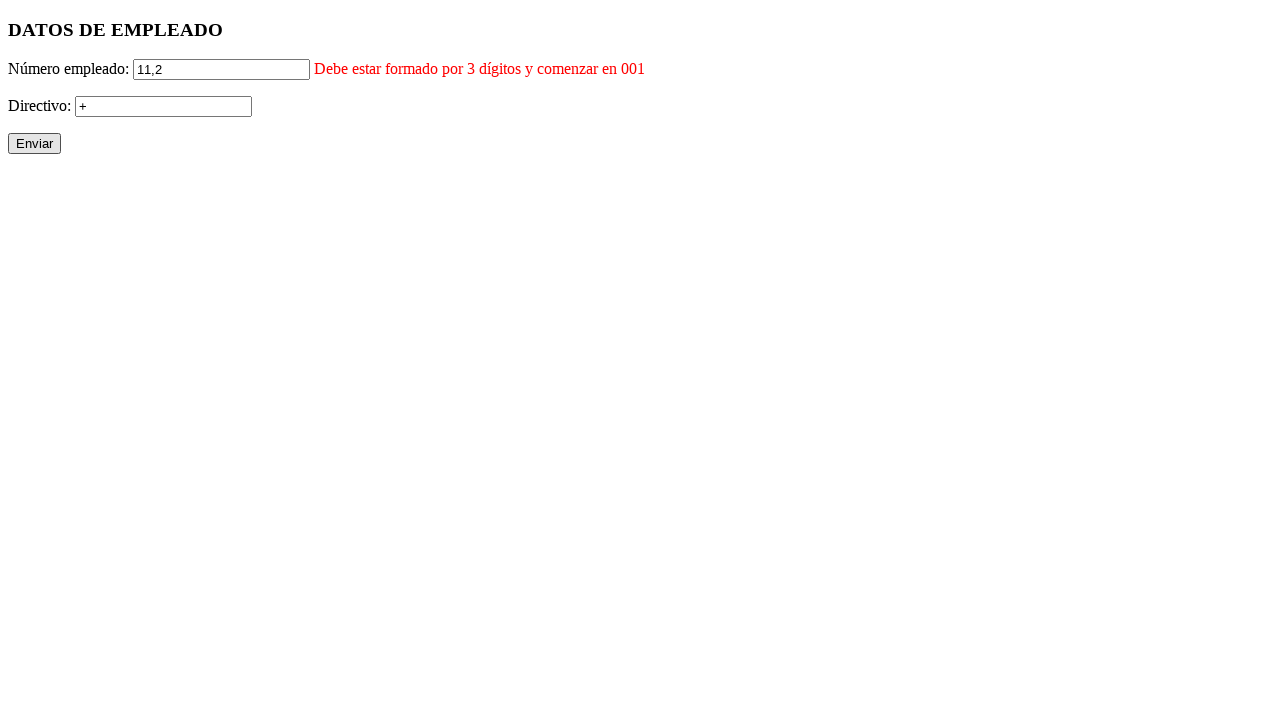

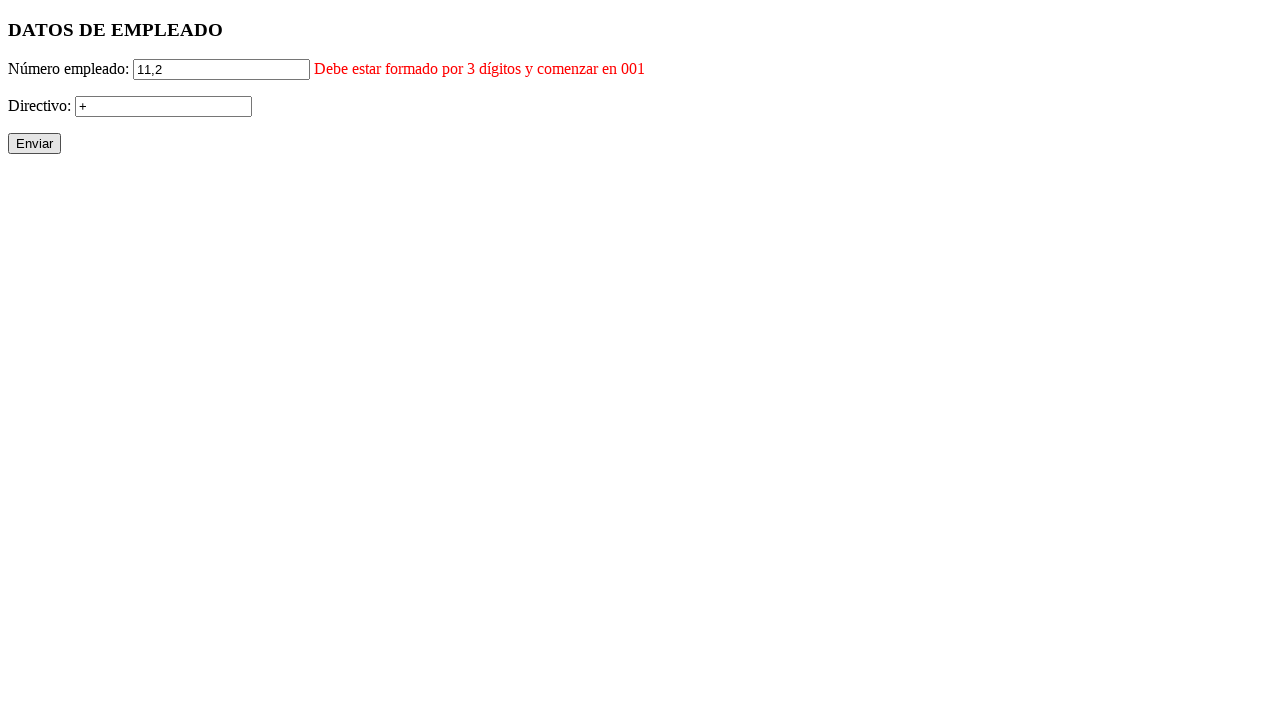